Tests clicking a blue button with dynamic class attributes 3 times, handling the alert dialog that appears after each click.

Starting URL: http://uitestingplayground.com/classattr

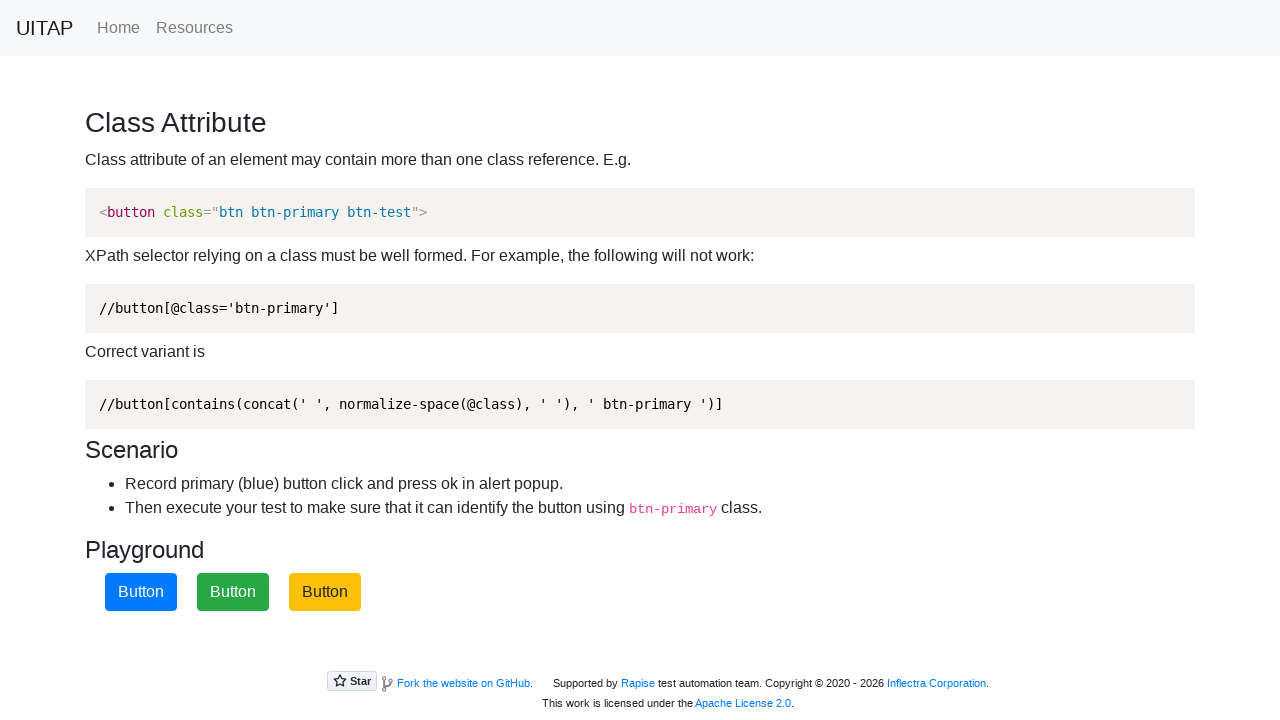

Navigated to class attribute button test page
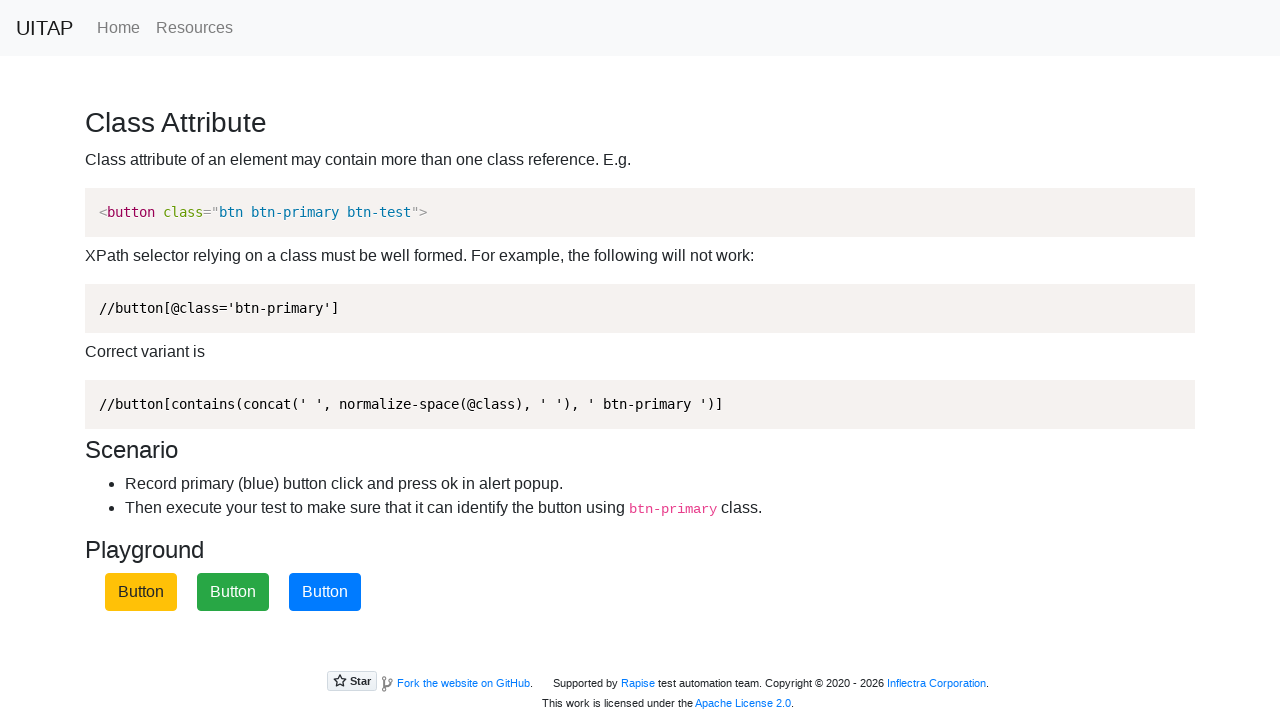

Set up dialog handler to accept alerts
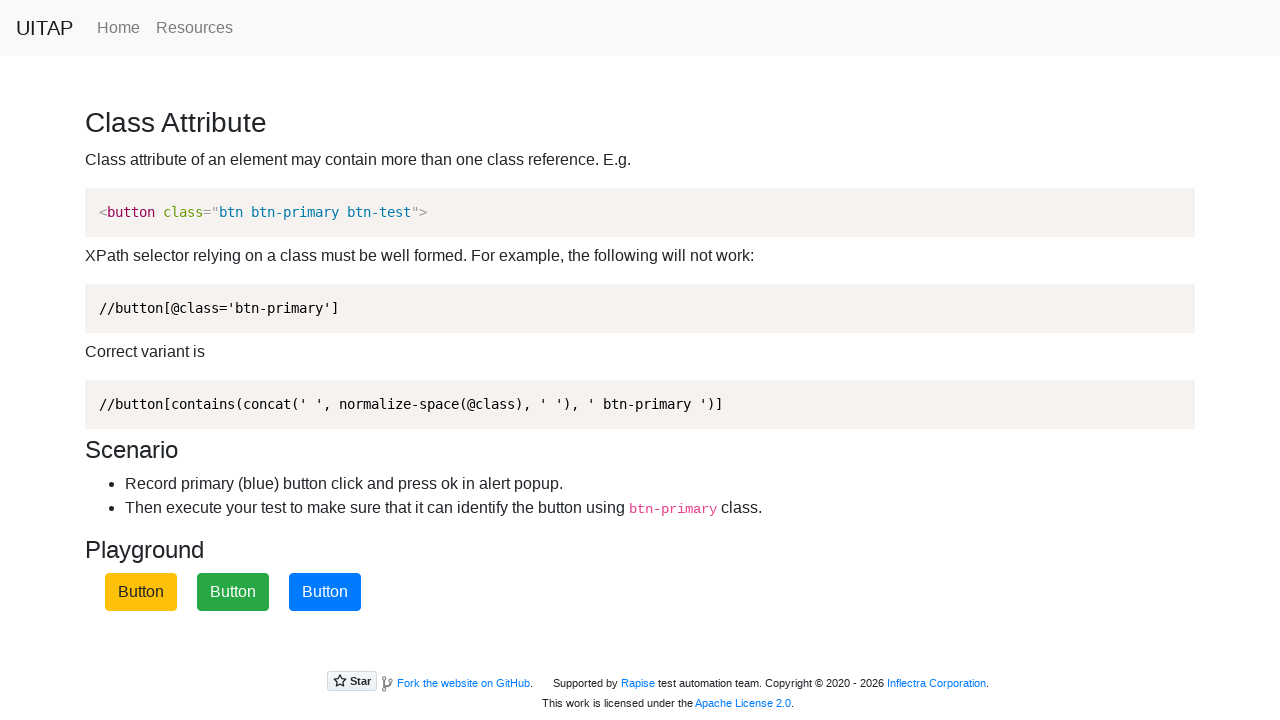

Clicked blue button (attempt 1/3) at (325, 592) on .btn-primary
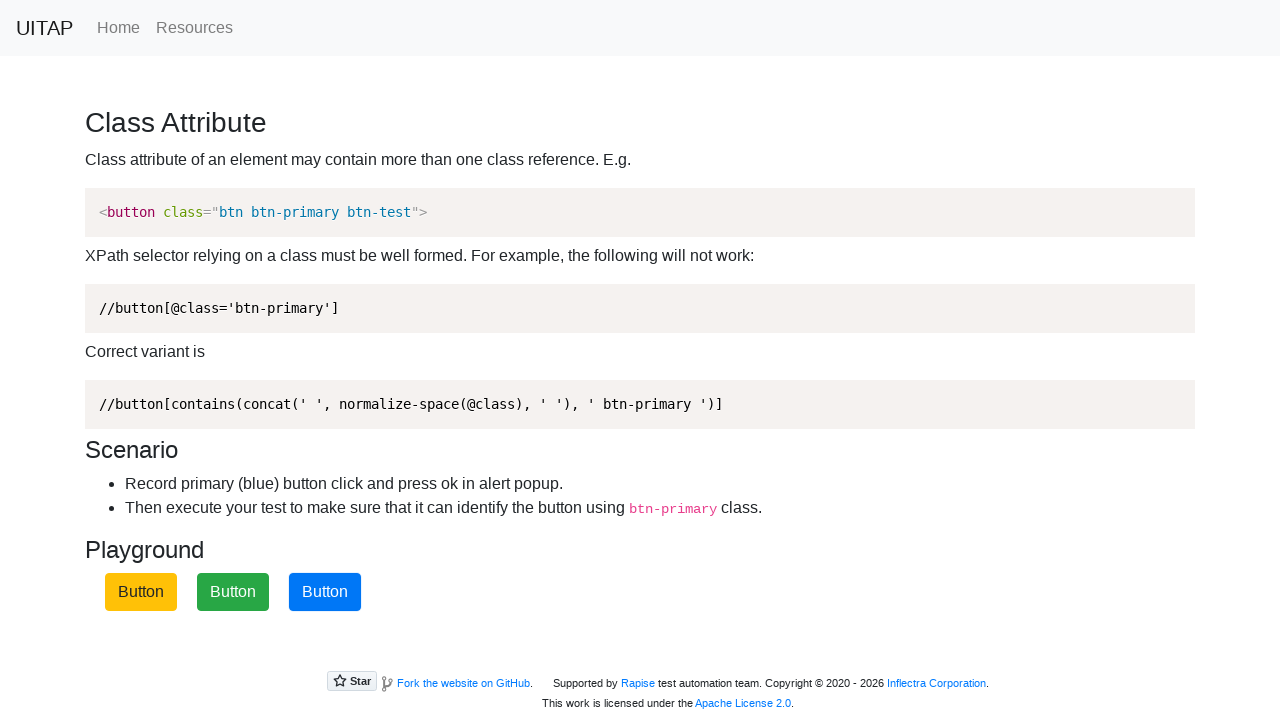

Waited for page to stabilize after button click 1
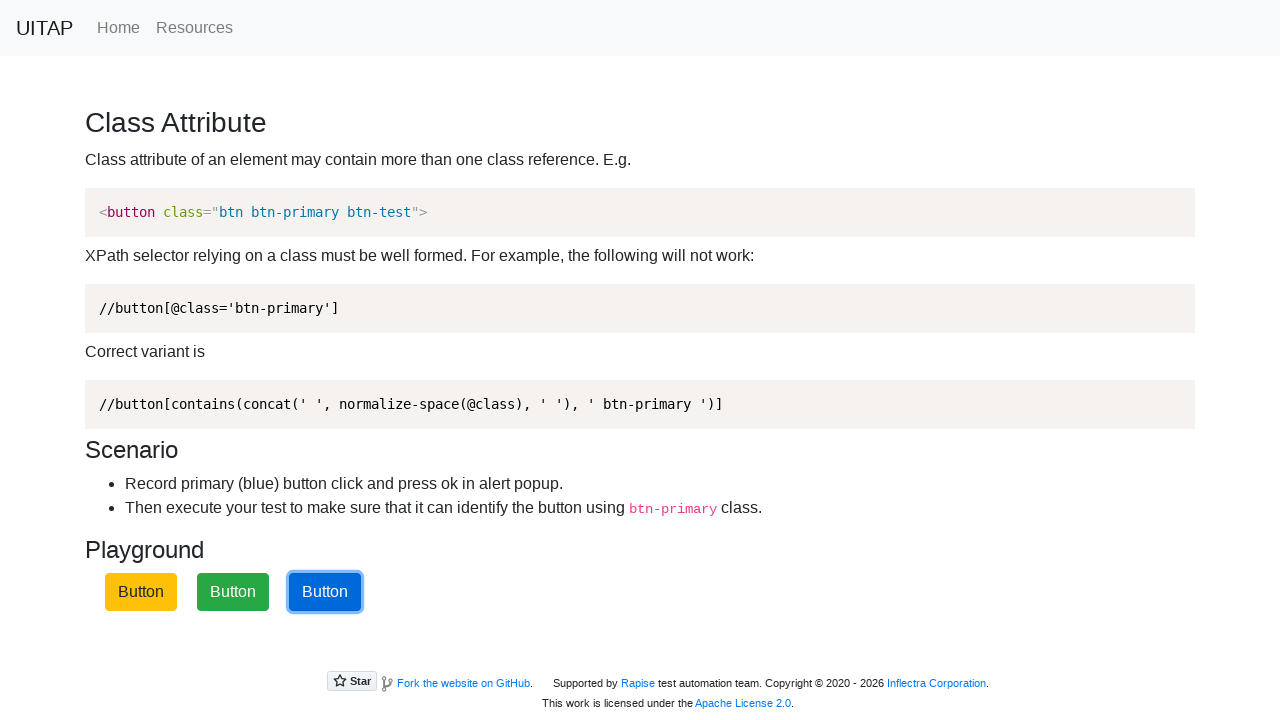

Clicked blue button (attempt 2/3) at (325, 592) on .btn-primary
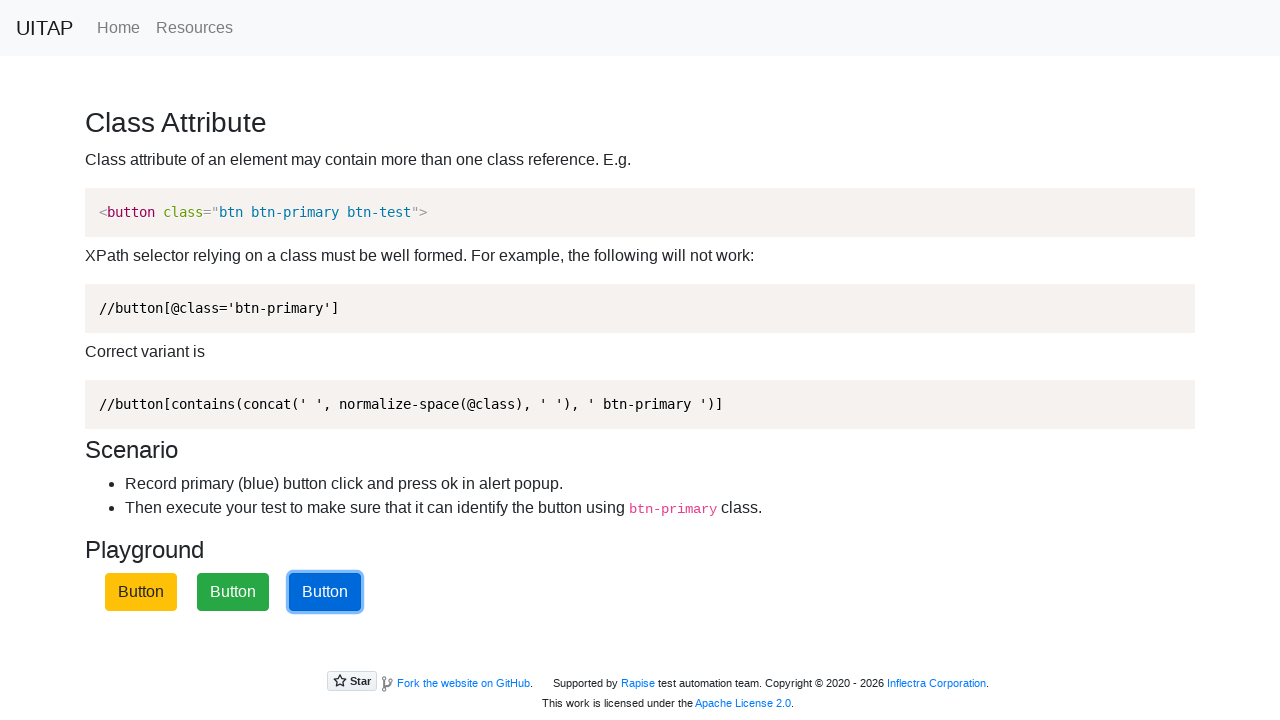

Waited for page to stabilize after button click 2
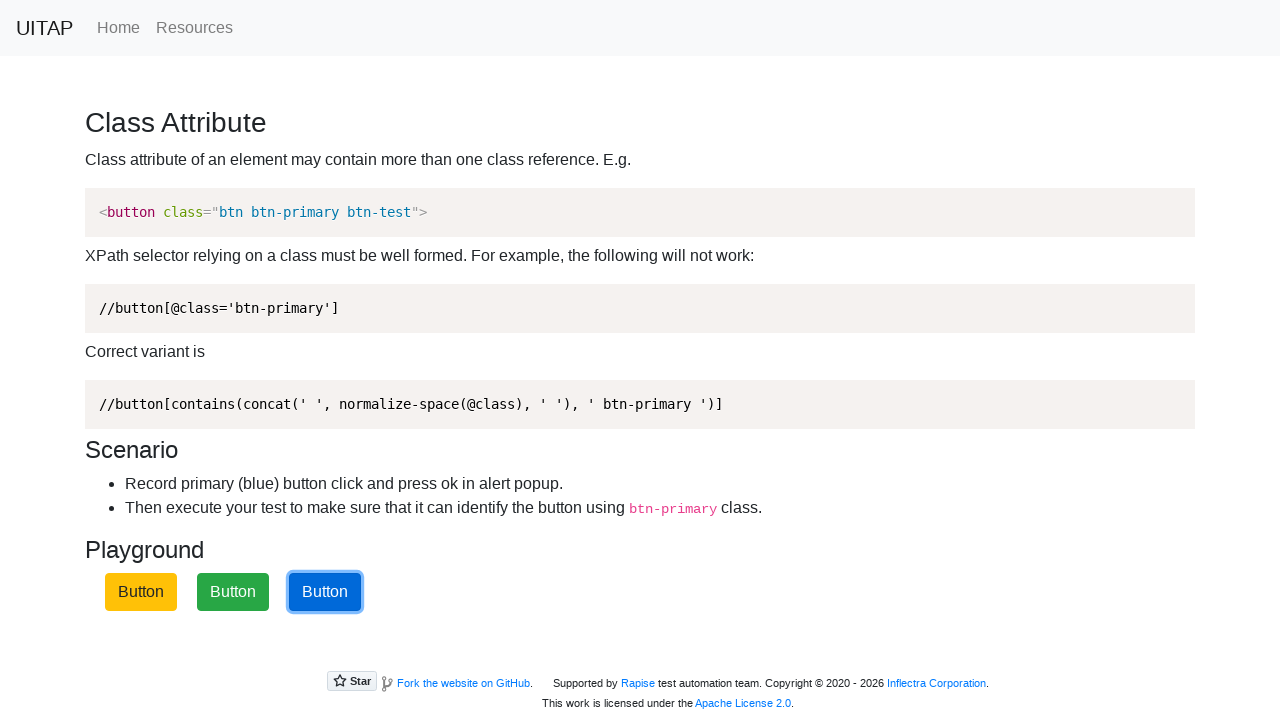

Clicked blue button (attempt 3/3) at (325, 592) on .btn-primary
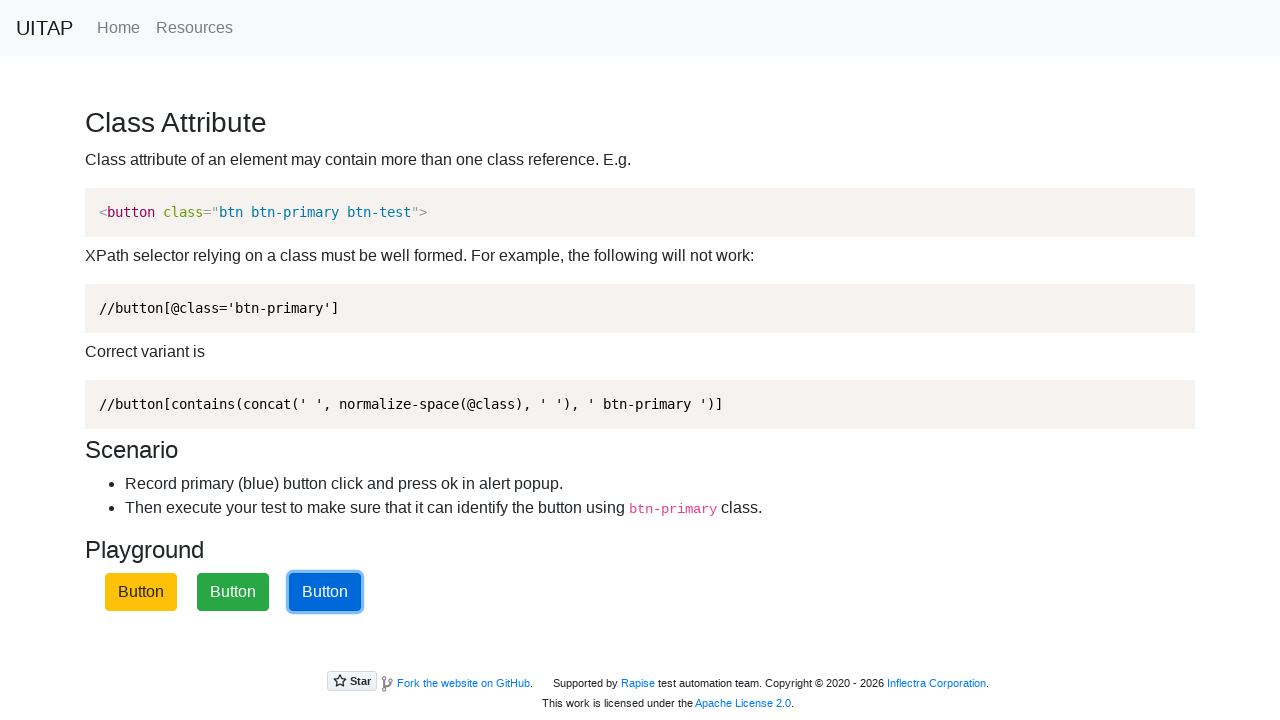

Waited for page to stabilize after button click 3
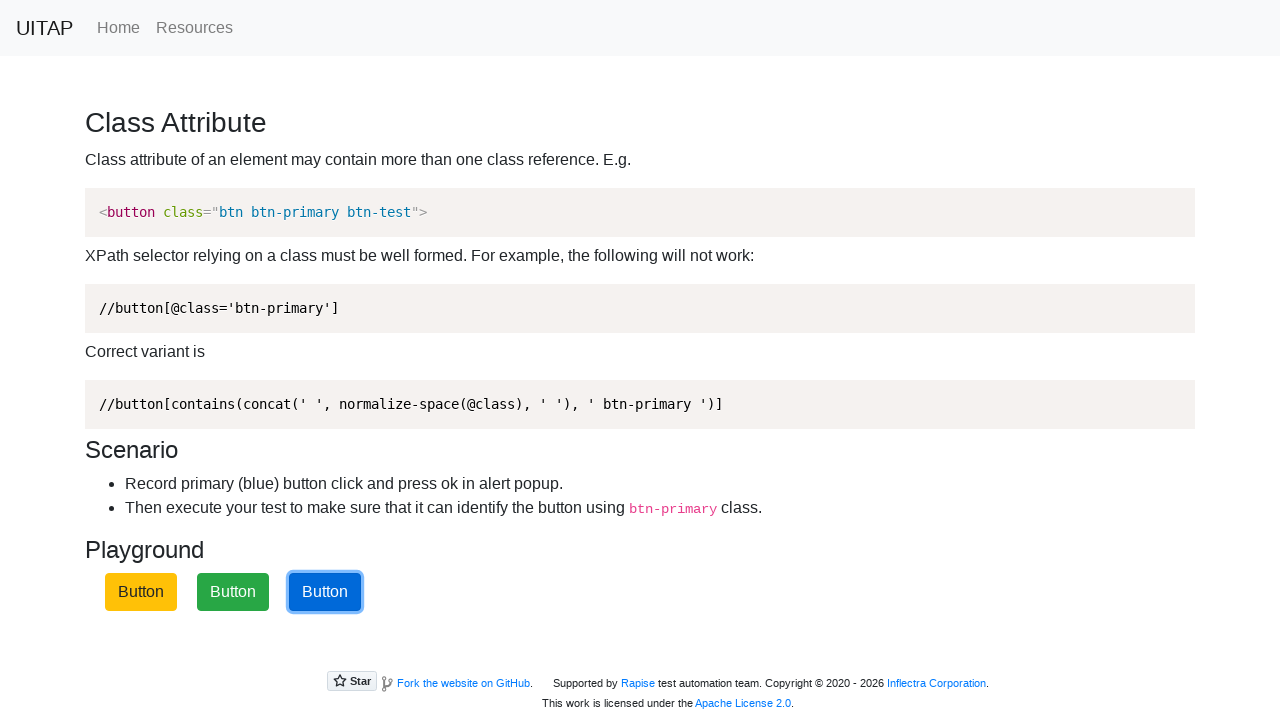

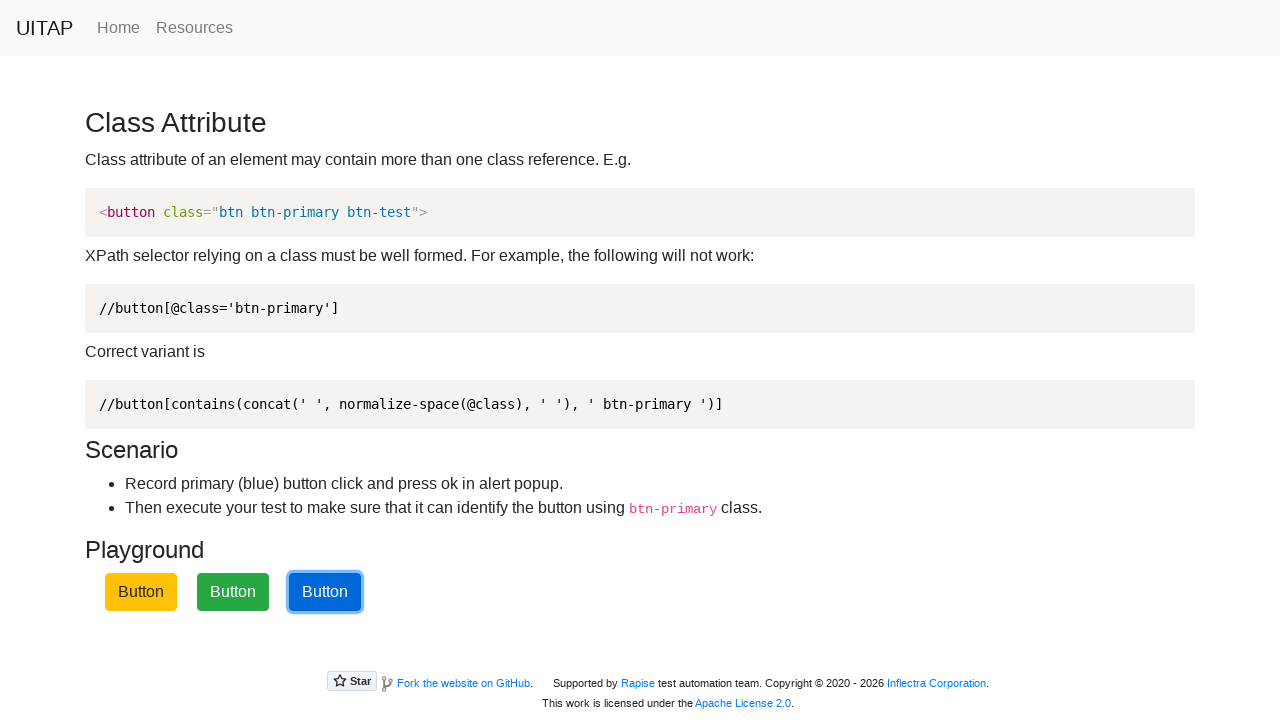